Tests autocomplete functionality by typing partial text, selecting a specific option from the dropdown suggestions, and verifying the selection

Starting URL: https://www.rahulshettyacademy.com/AutomationPractice/

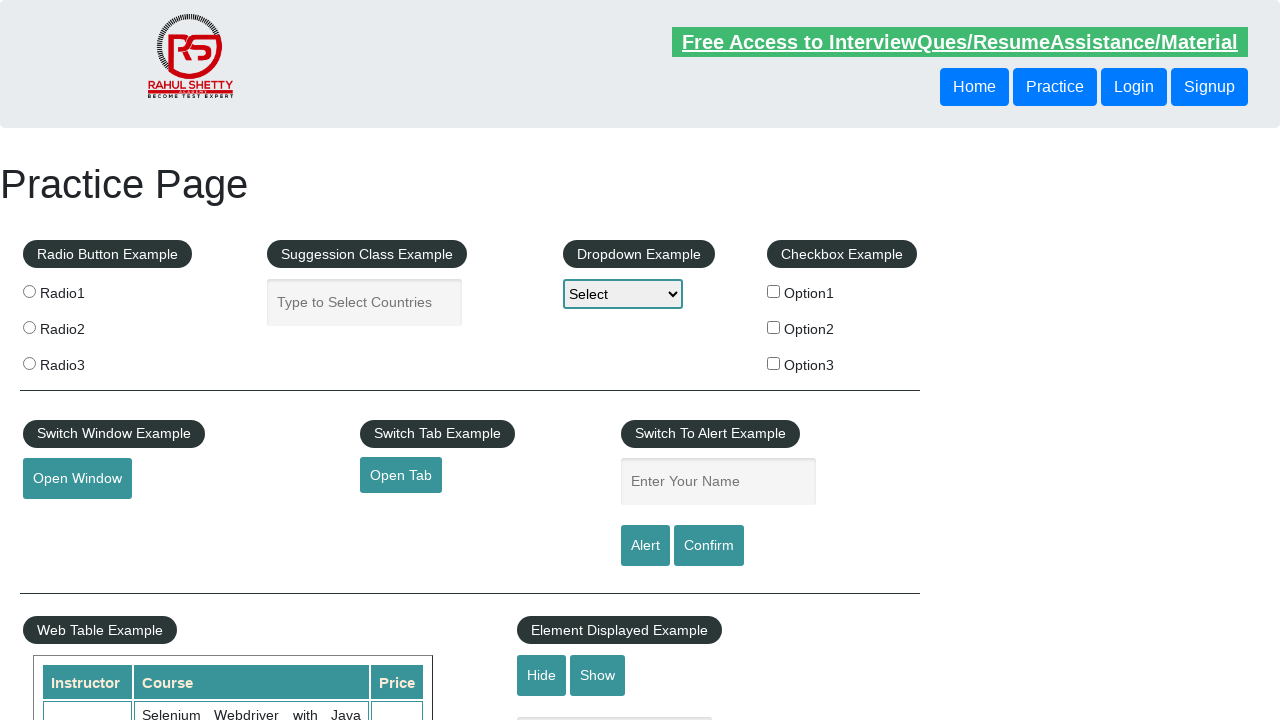

Typed 'ind' in autocomplete field on #autocomplete
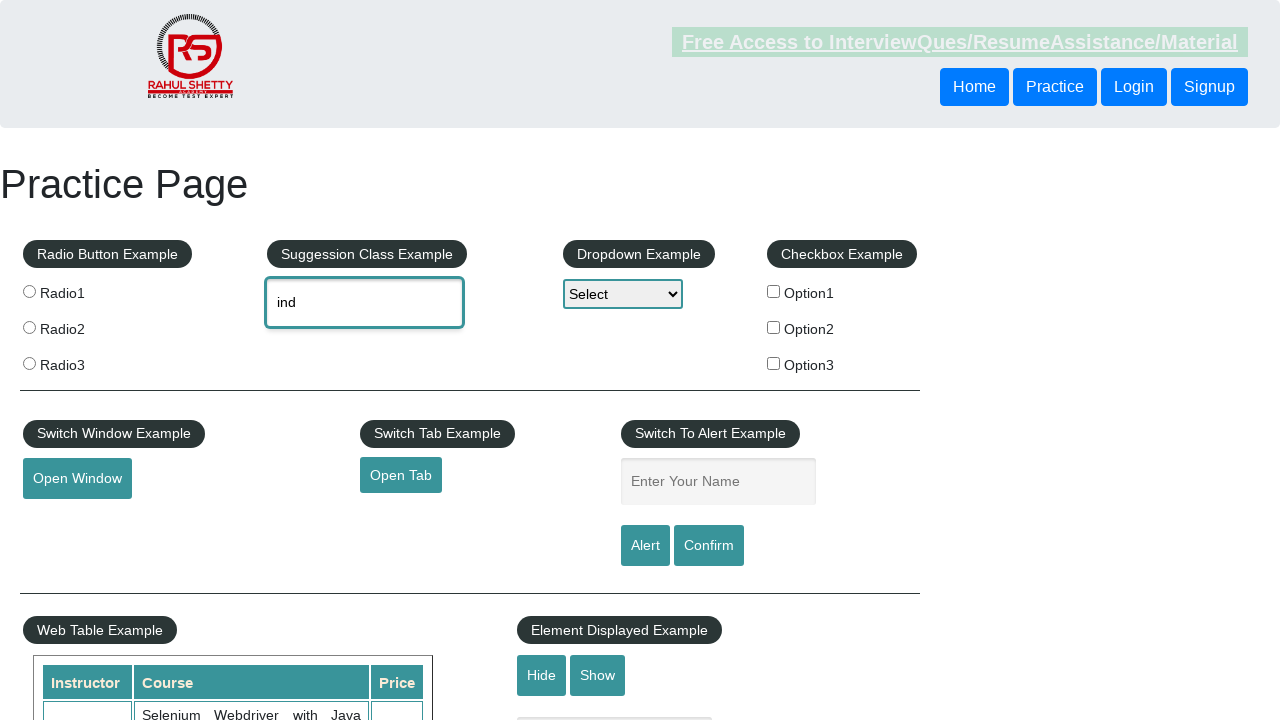

Dropdown suggestions appeared
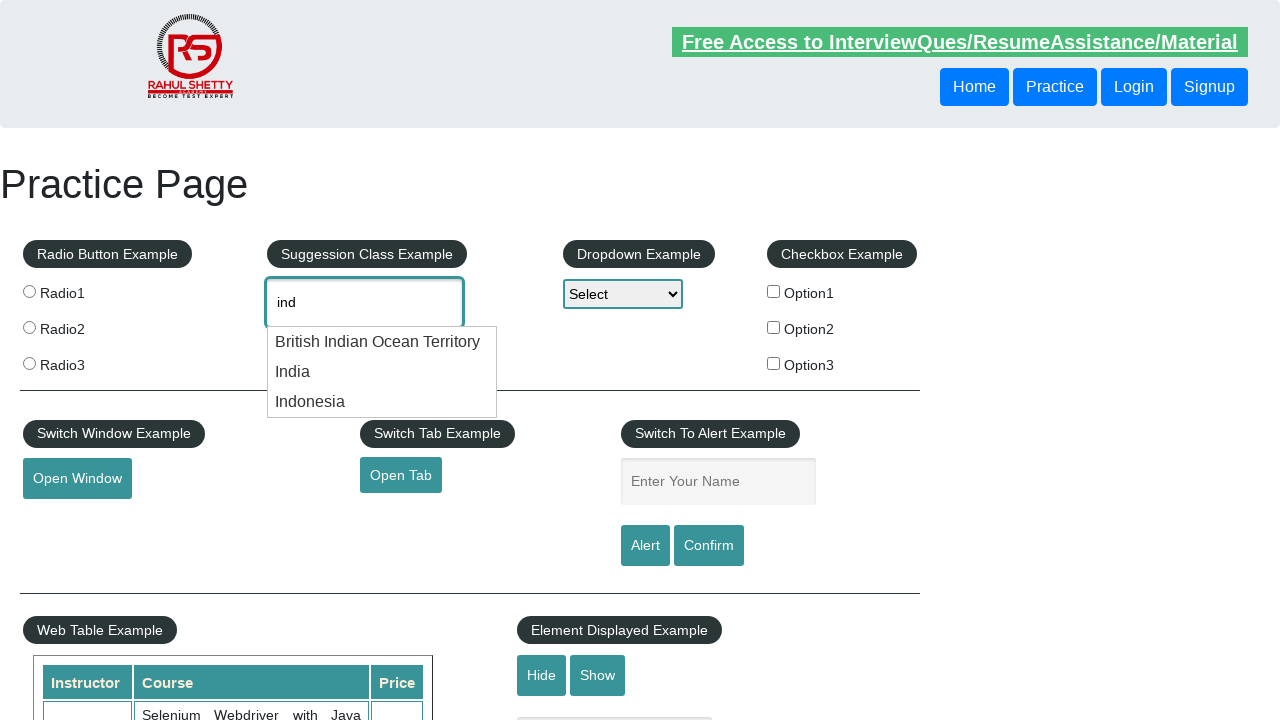

Located autocomplete dropdown options
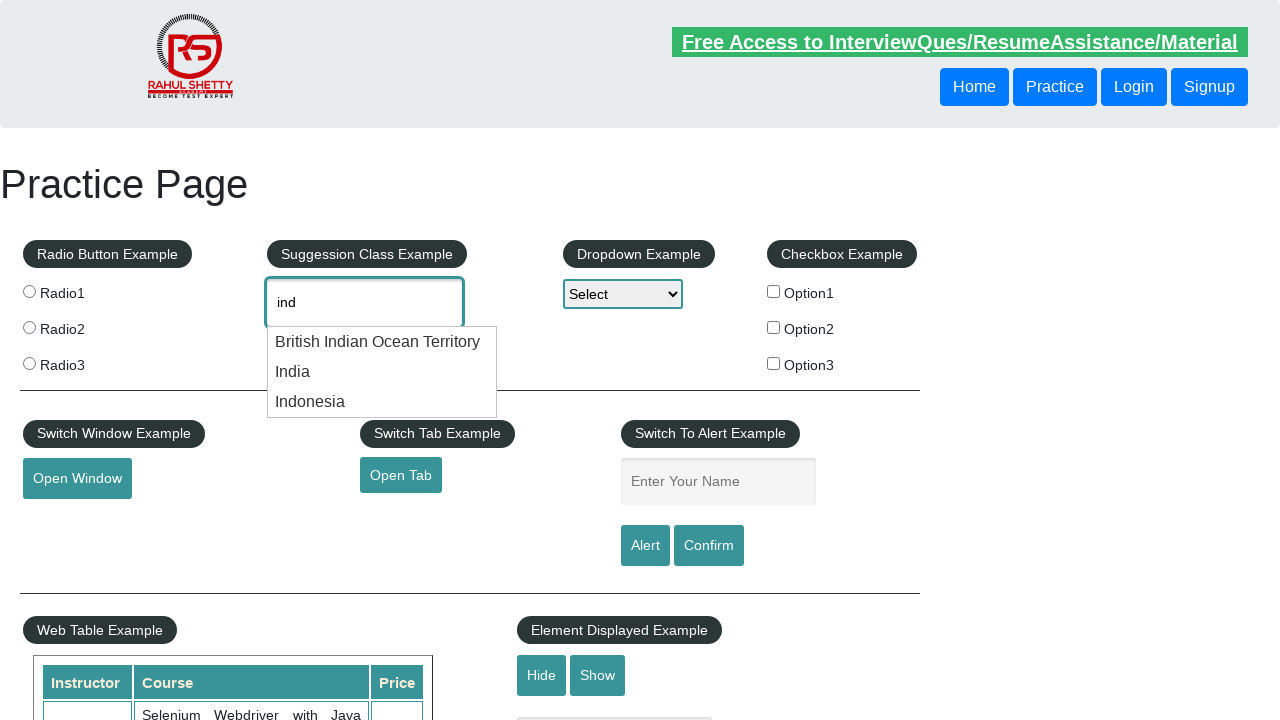

Found 3 autocomplete options
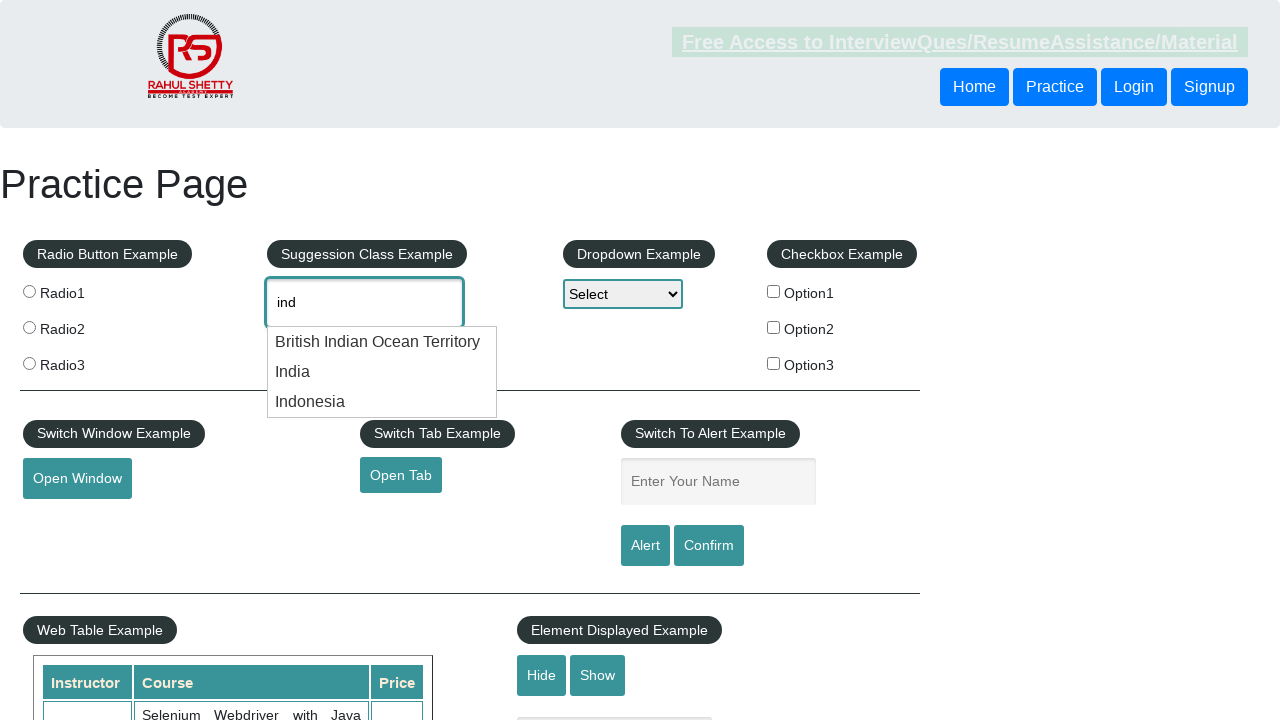

Selected 'INDIA' from dropdown suggestions at (382, 372) on li.ui-menu-item >> nth=1 >> div
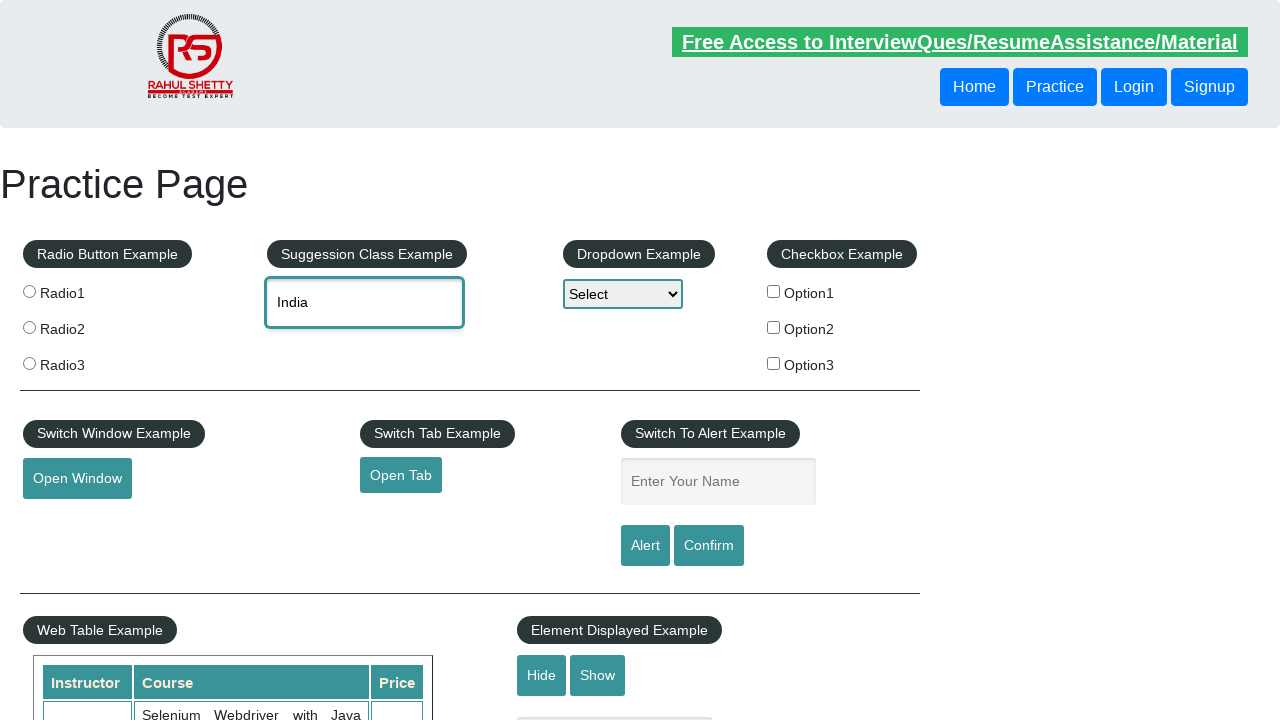

Verified that autocomplete field contains 'INDIA'
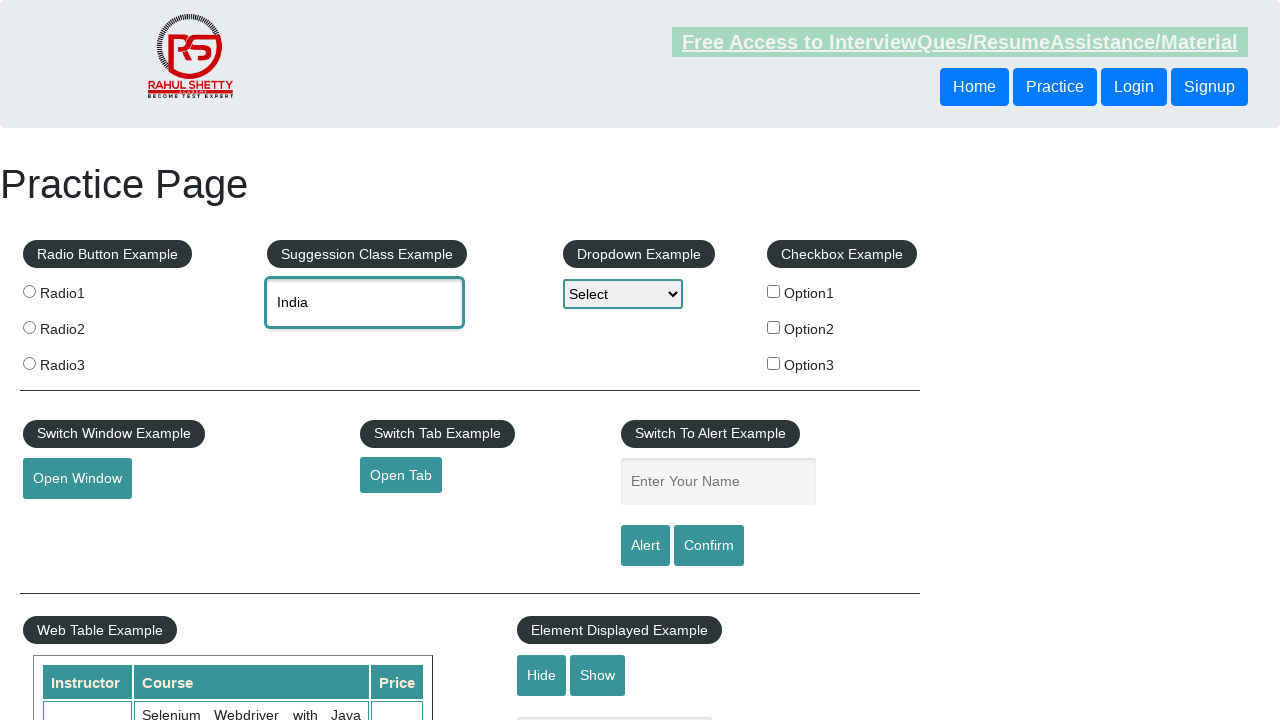

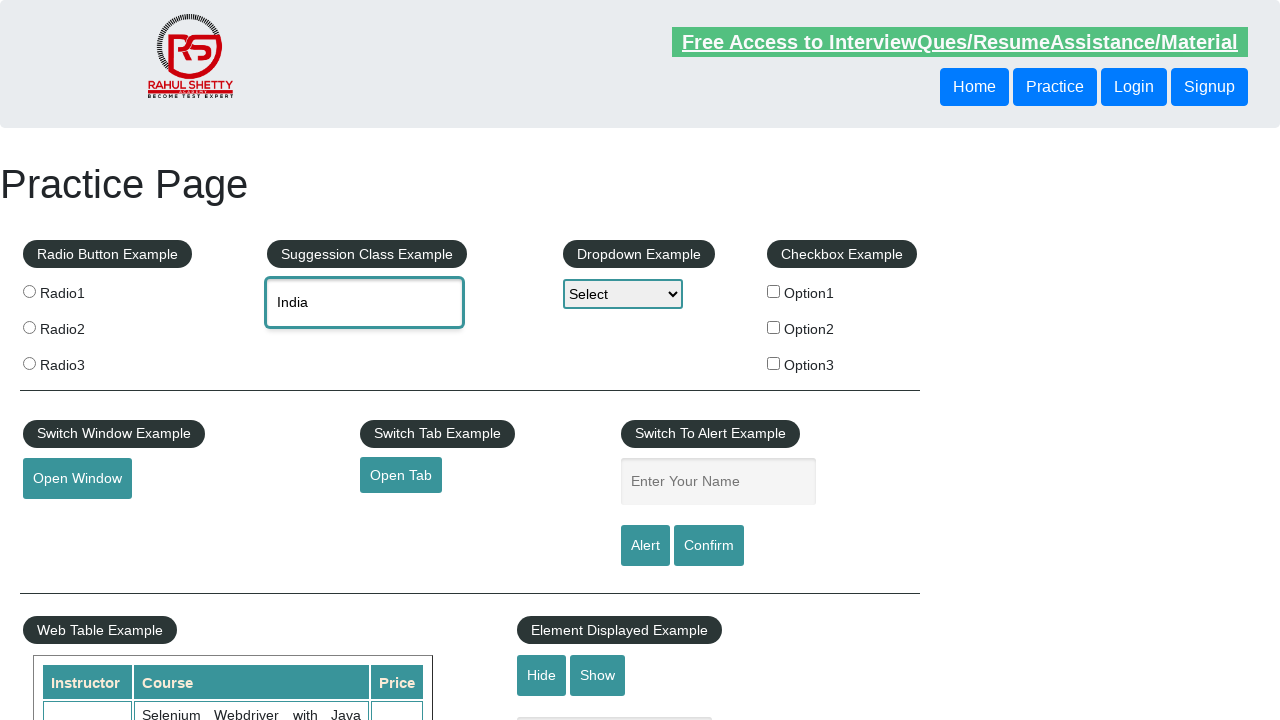